Tests dynamic controls functionality by verifying a textbox is initially disabled, clicking the Enable button, waiting for it to become enabled, and verifying the "It's enabled!" message appears.

Starting URL: https://the-internet.herokuapp.com/dynamic_controls

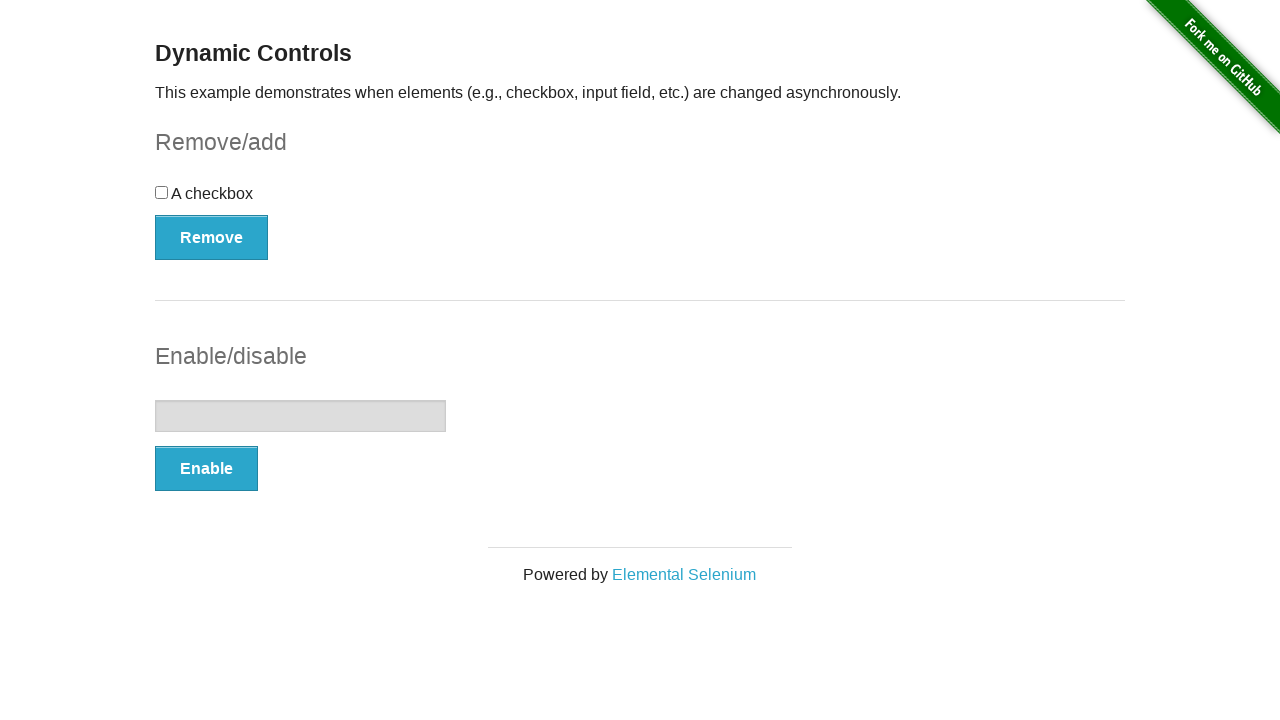

Verified textbox is initially disabled
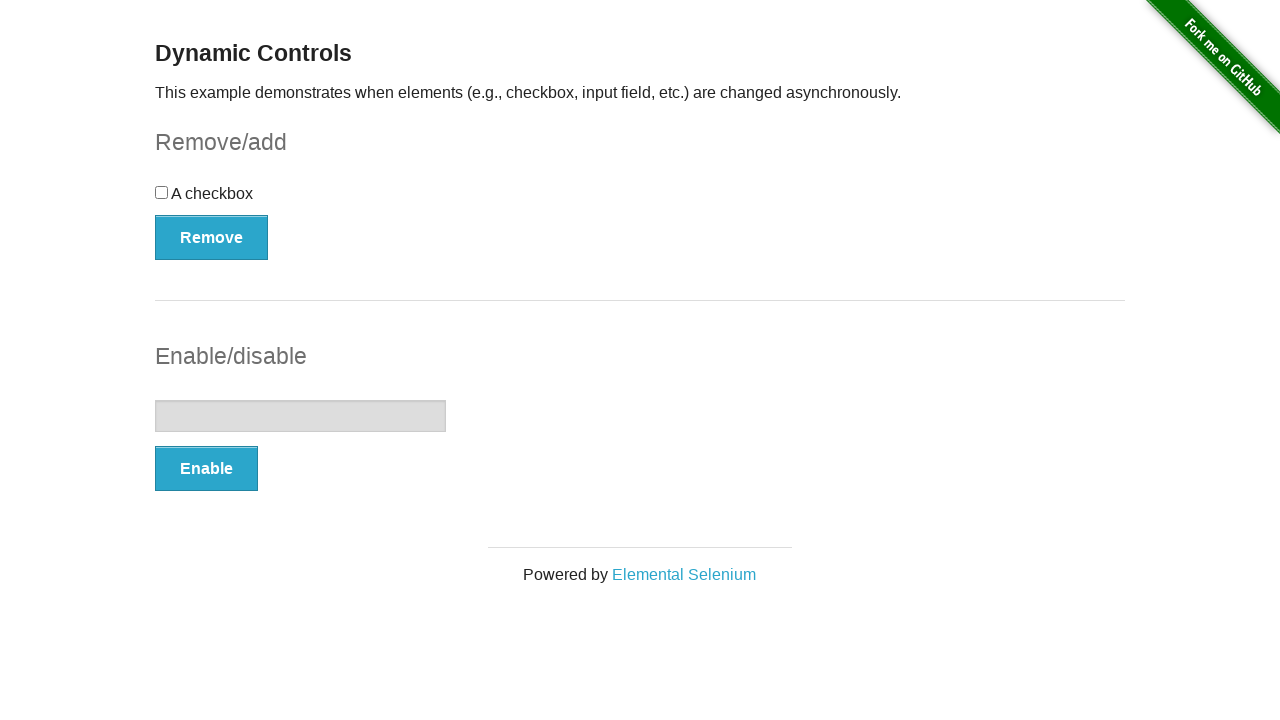

Clicked the Enable button at (206, 469) on (//button[@type='button'])[2]
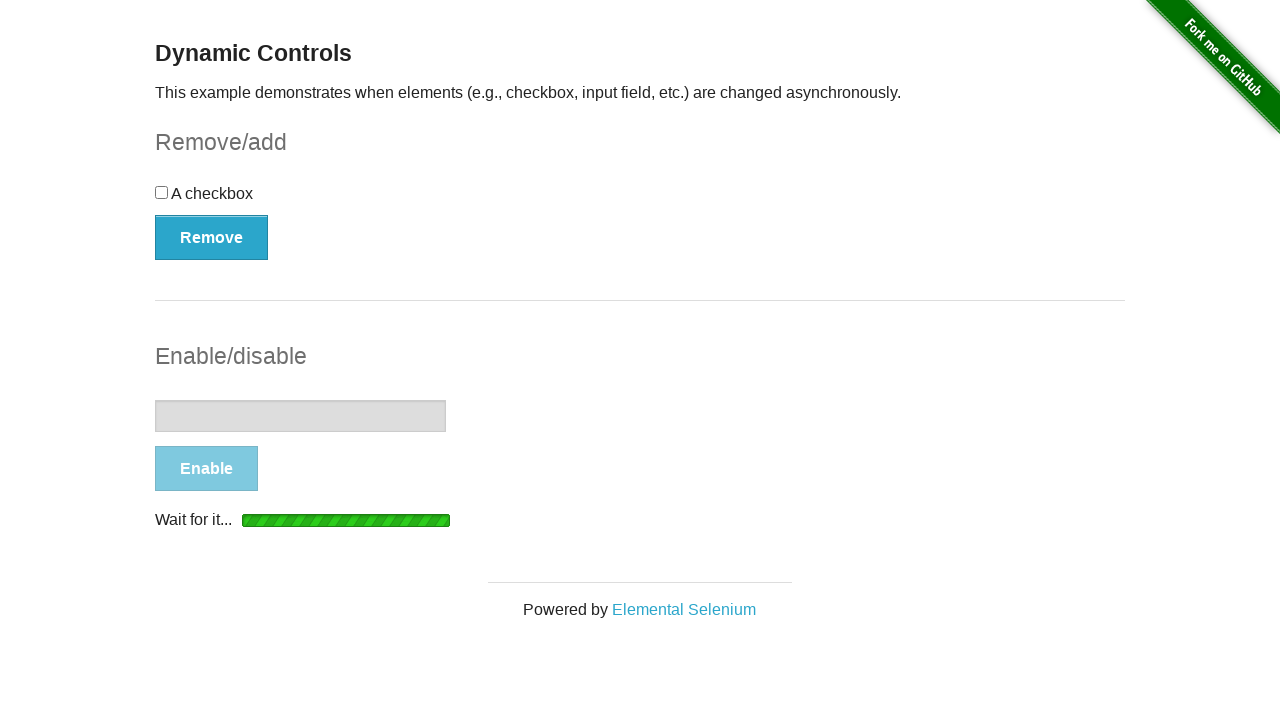

Waited for textbox to become enabled
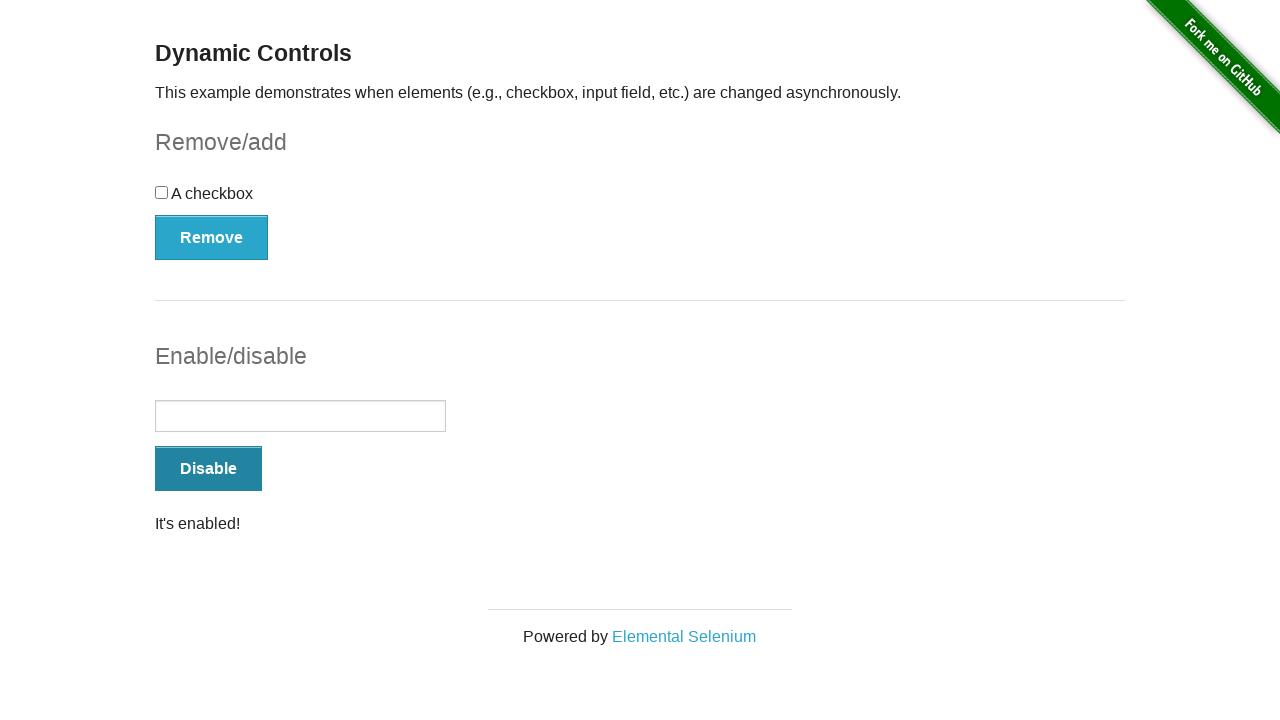

Verified 'It's enabled!' message is visible
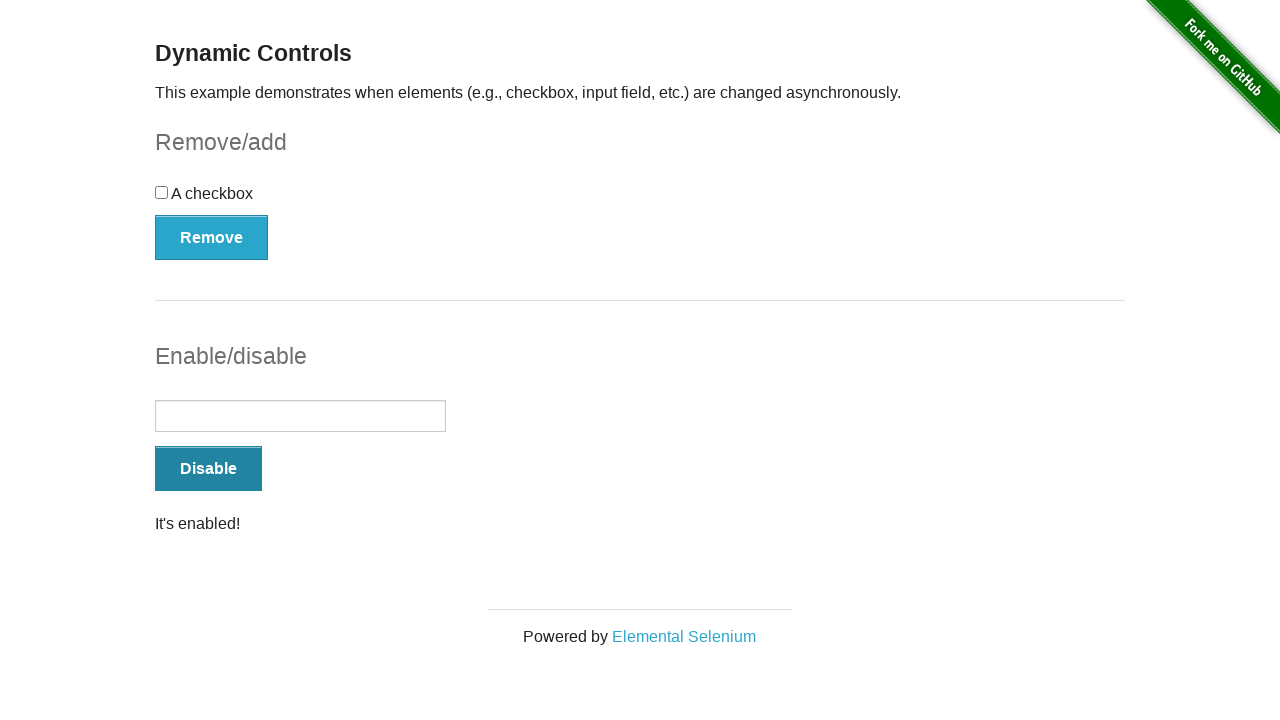

Confirmed message text contains 'It's enabled!'
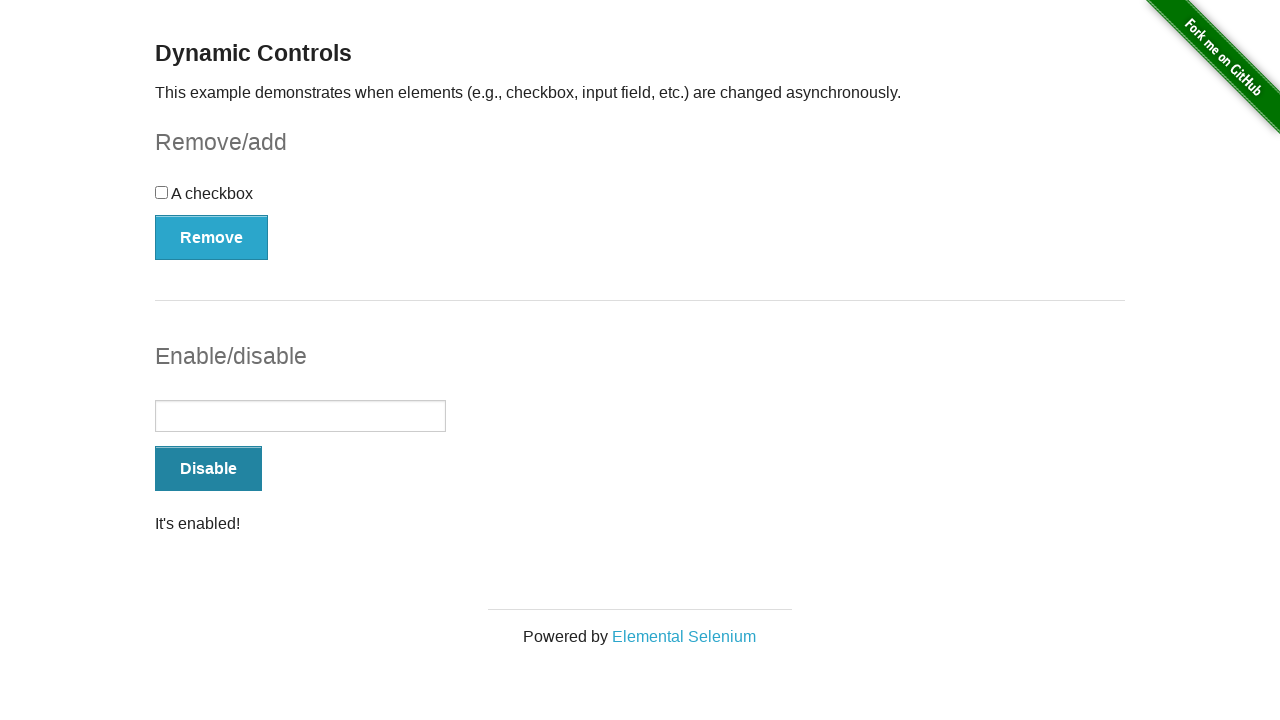

Verified textbox is now enabled after clicking Enable button
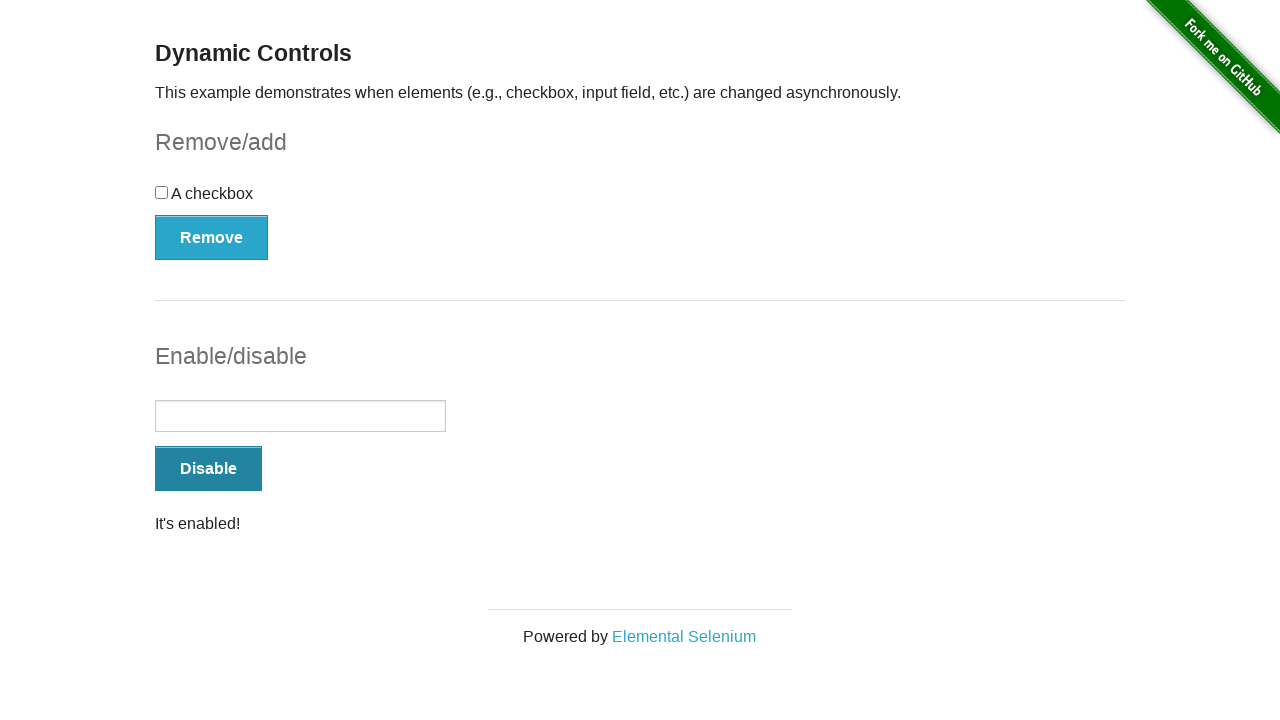

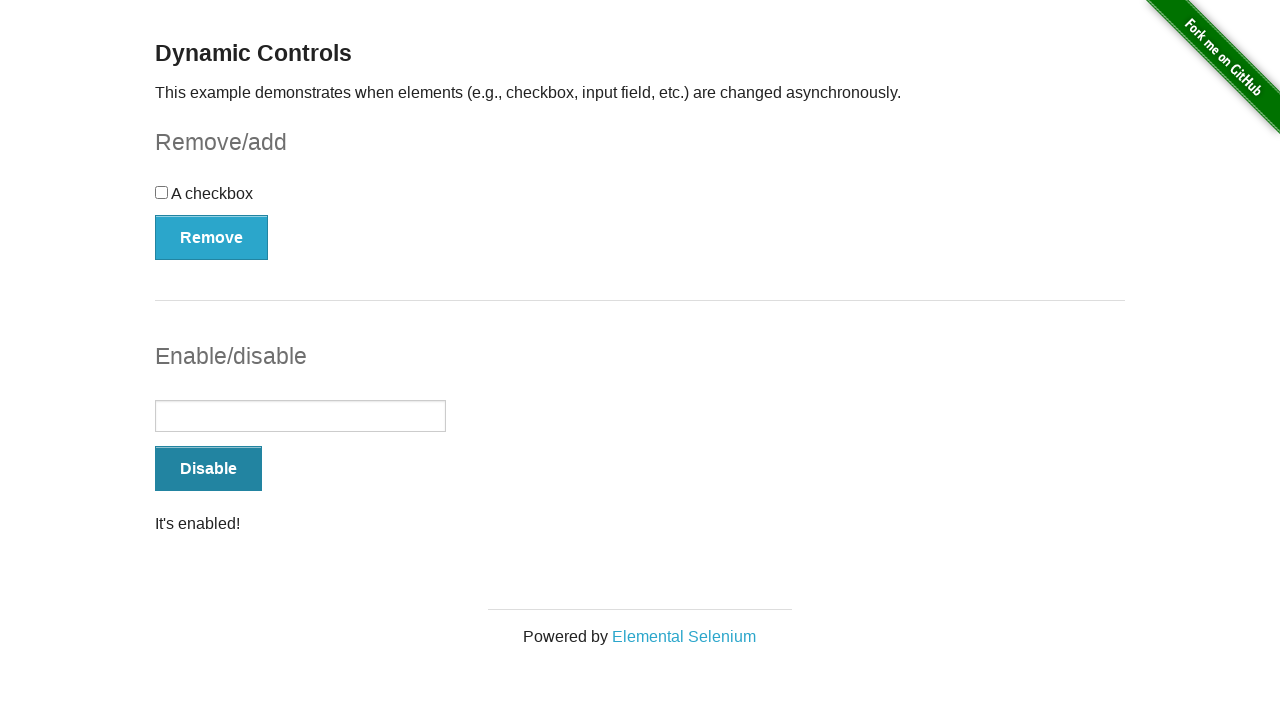